Tests the password reset functionality by entering an incorrect username and verifying that an error message is displayed

Starting URL: https://login1.nextbasecrm.com/?forgot_password=yes

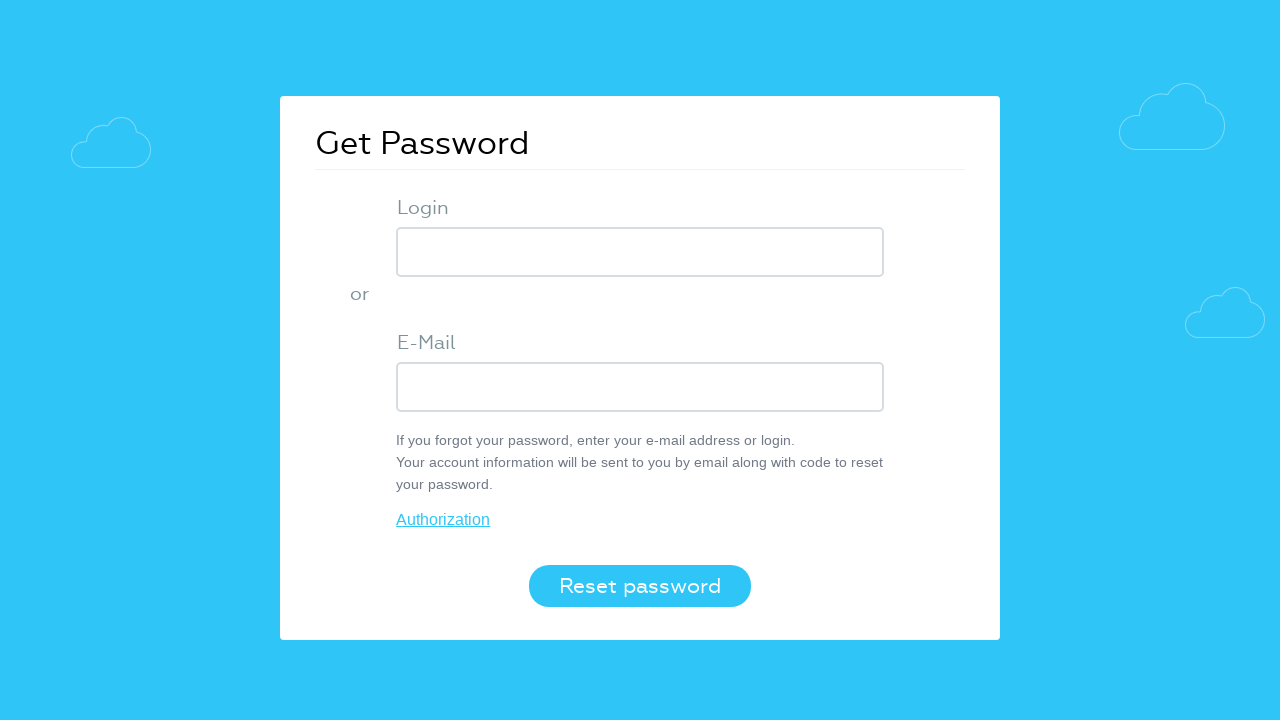

Entered incorrect username into login field on input[name='USER_LOGIN']
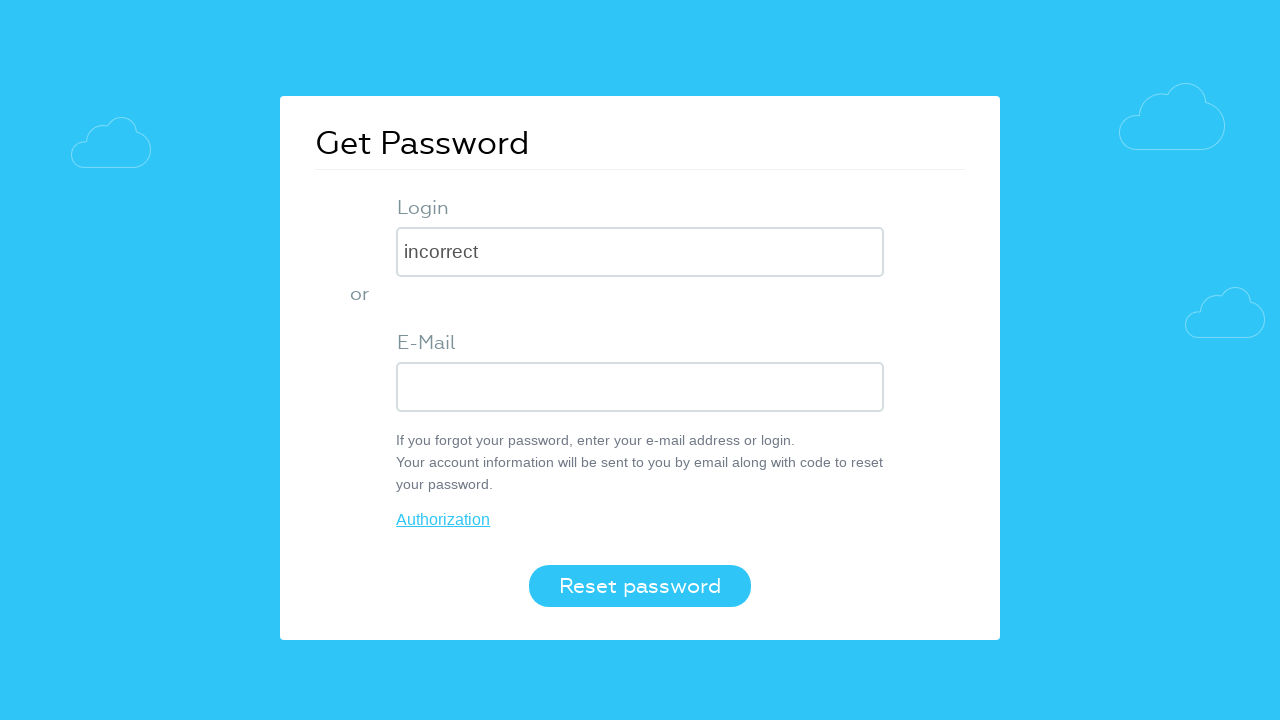

Clicked Reset password button at (640, 586) on button.login-btn
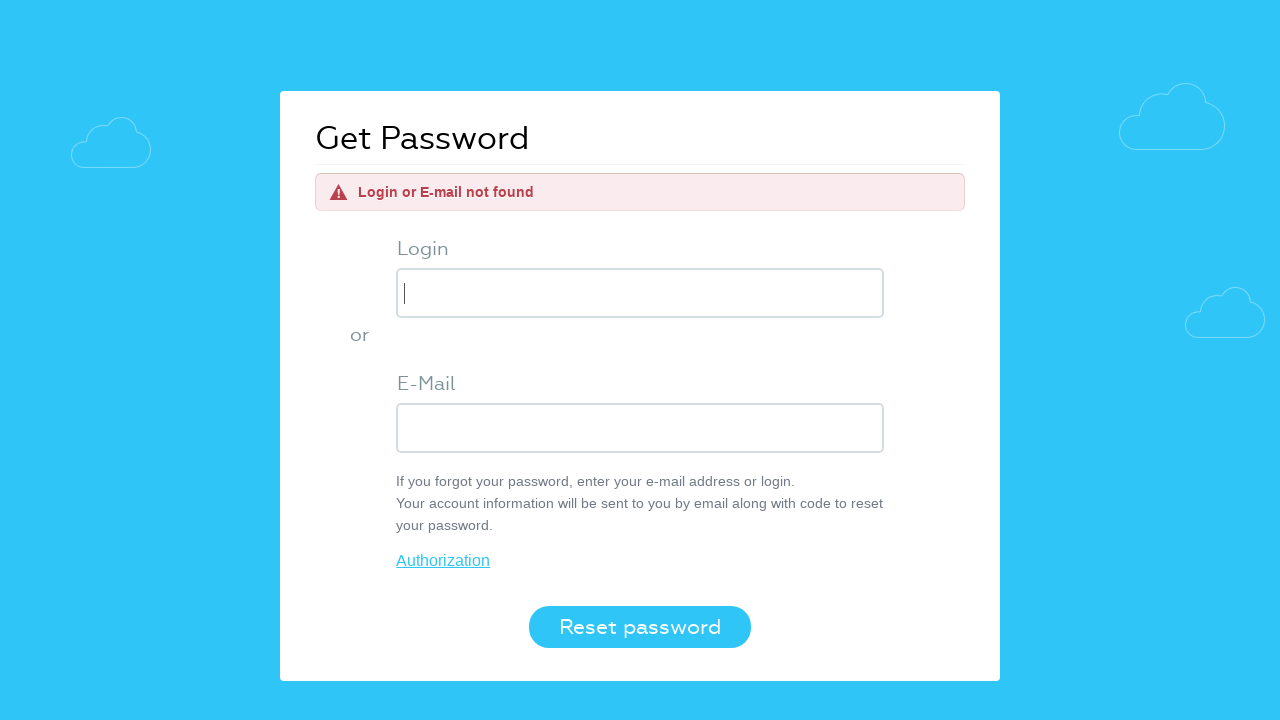

Error message appeared - password reset with incorrect username failed as expected
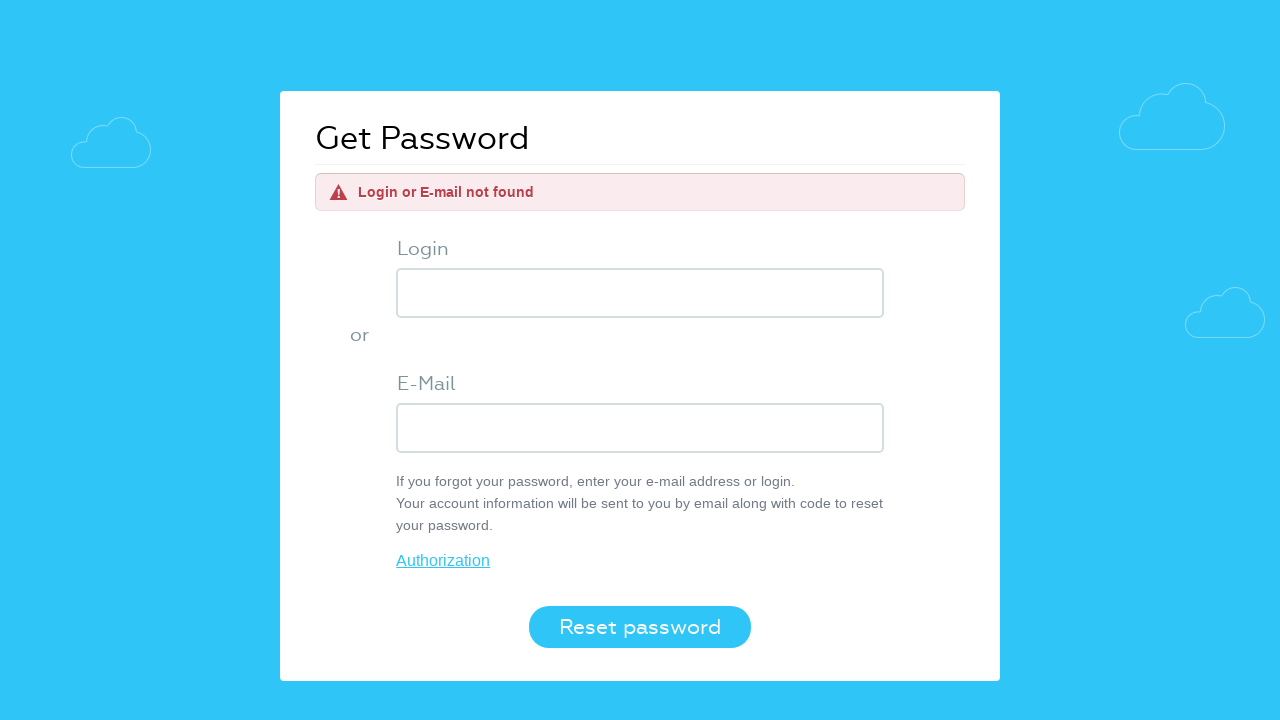

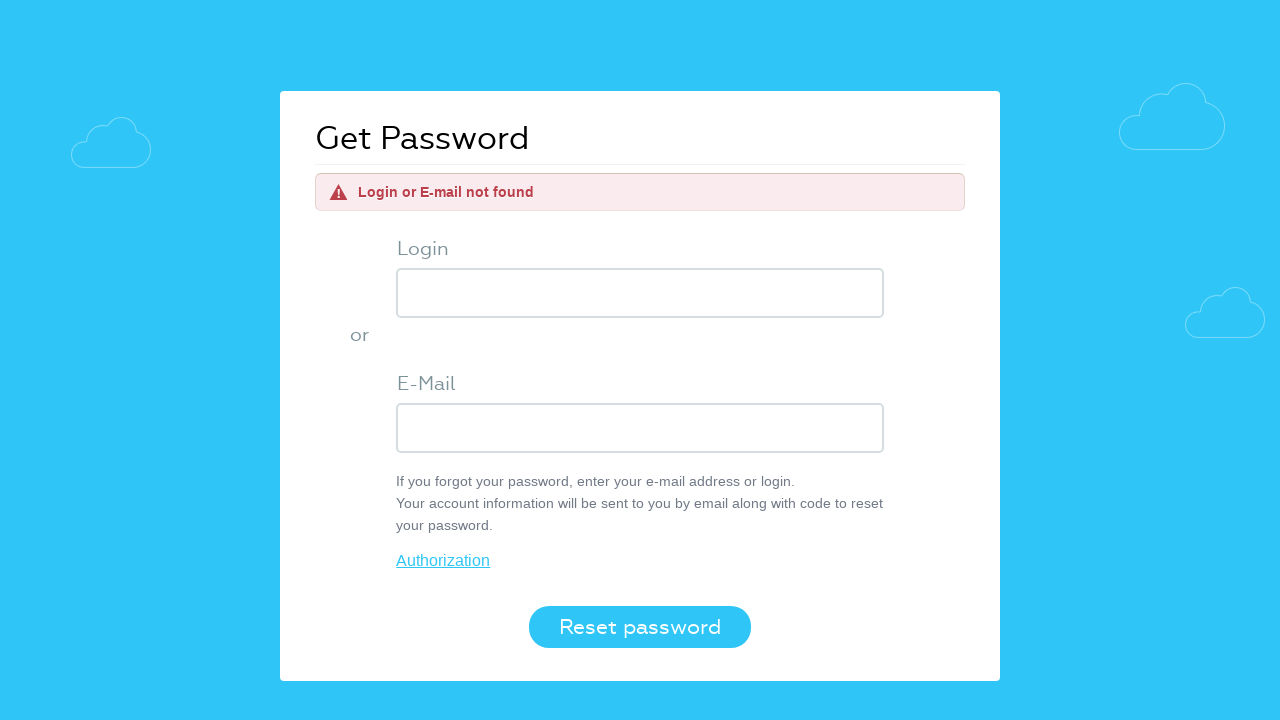